Tests various assertions on the Omayo blog page, verifies page elements, and performs a search action

Starting URL: https://omayo.blogspot.com/

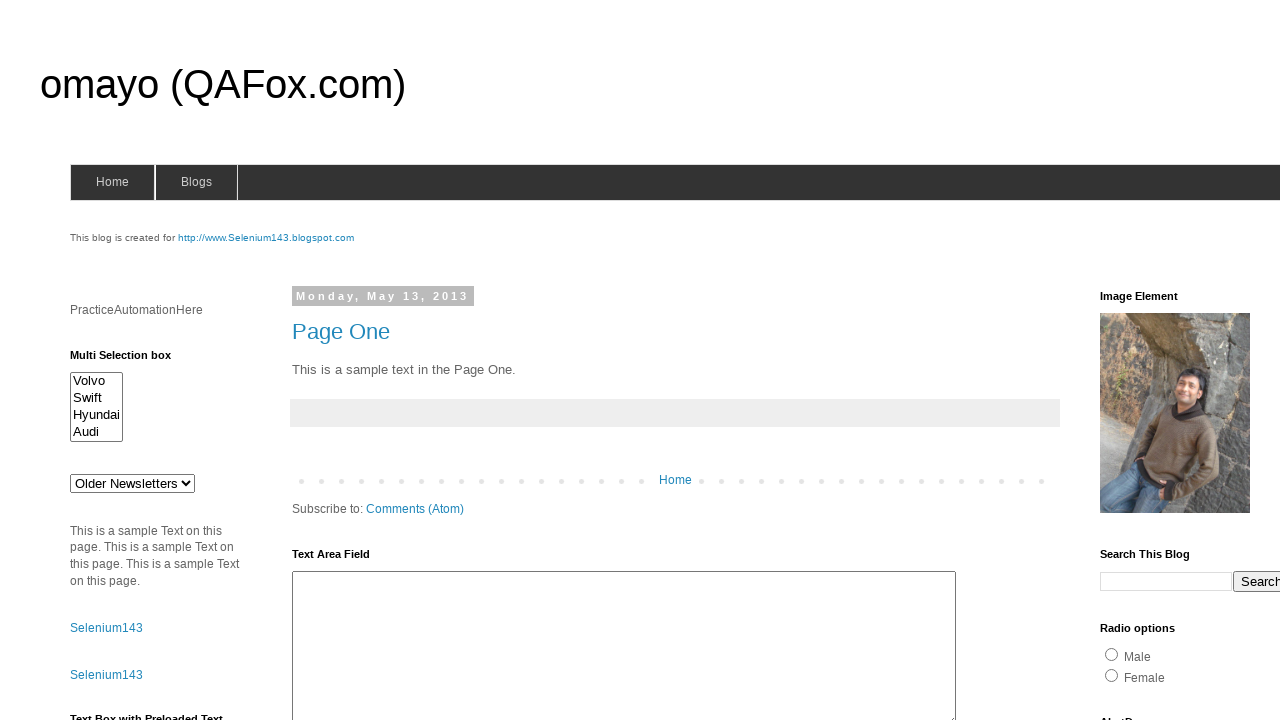

Located logo/image element in HTML29 div
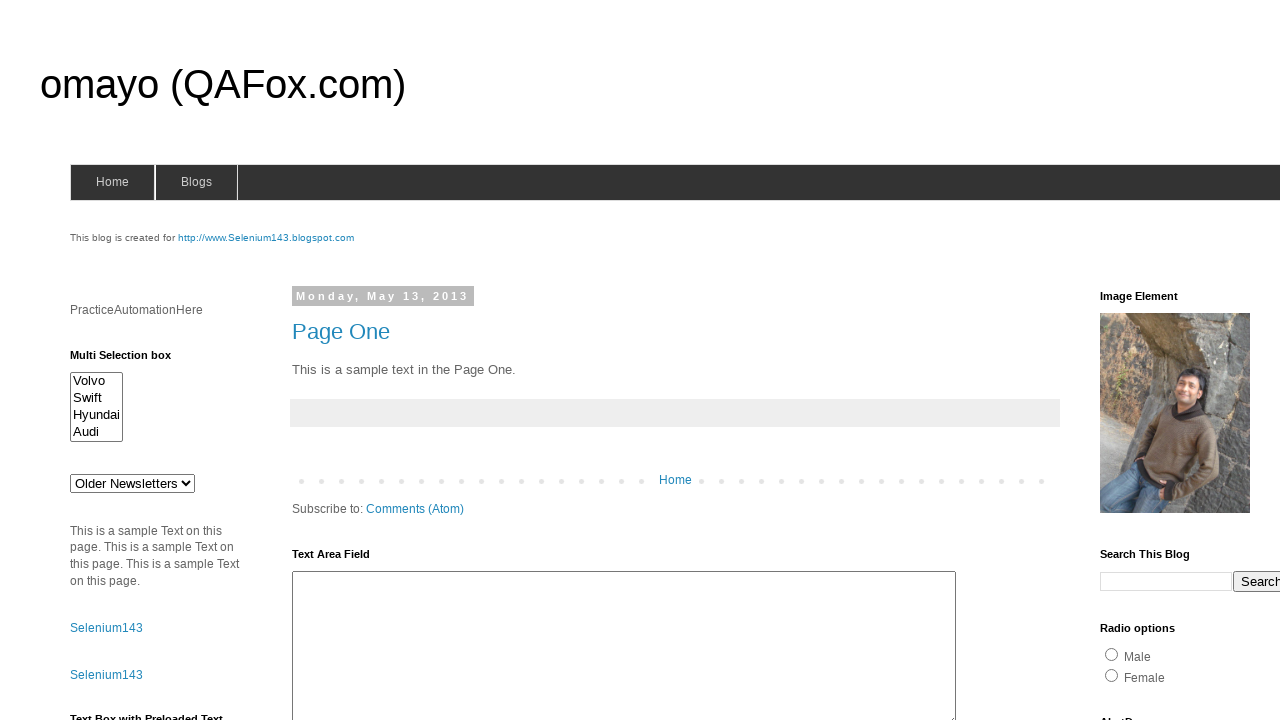

Verified that logo/image element is visible
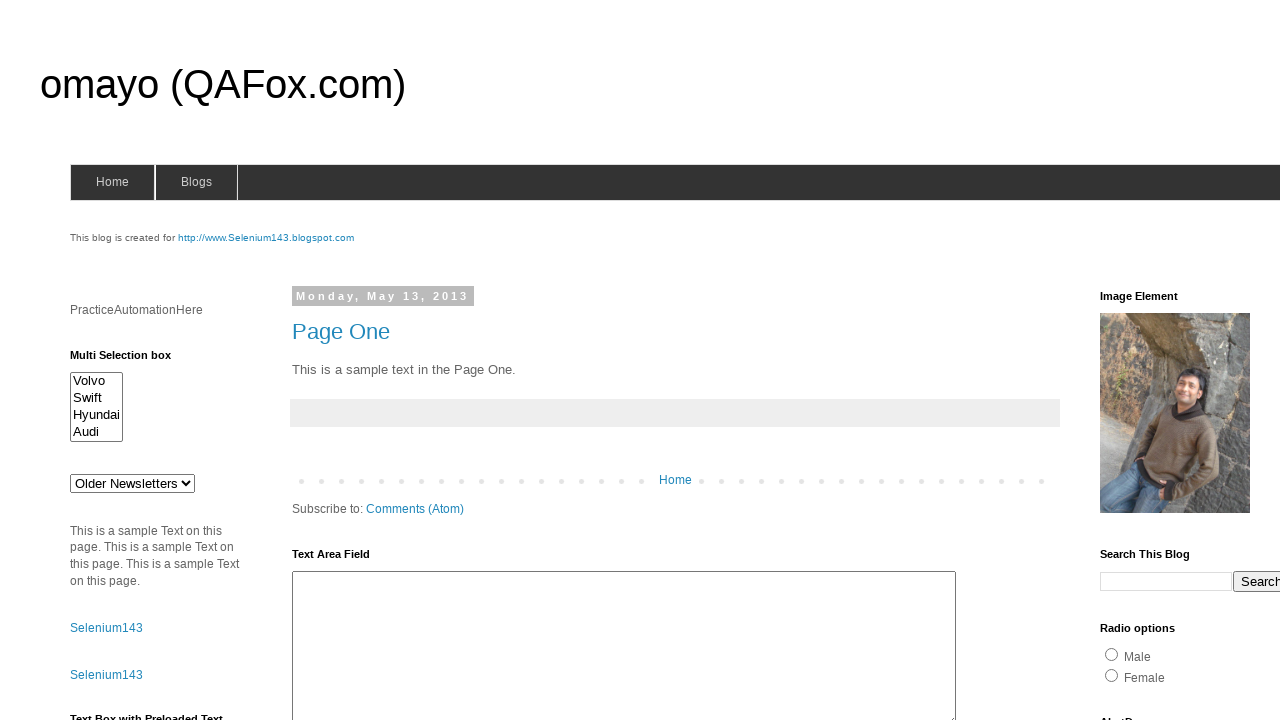

Filled search box with query 'Selenium143' on input[name='q']
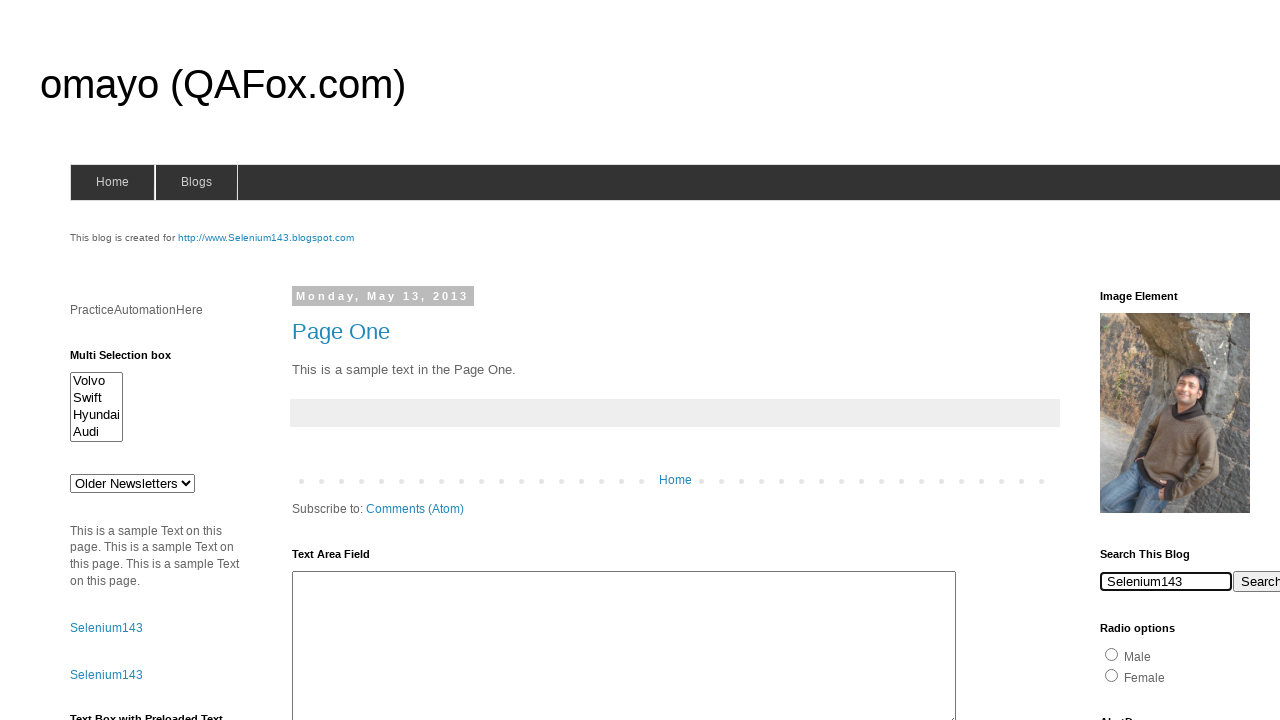

Pressed Enter to submit search query
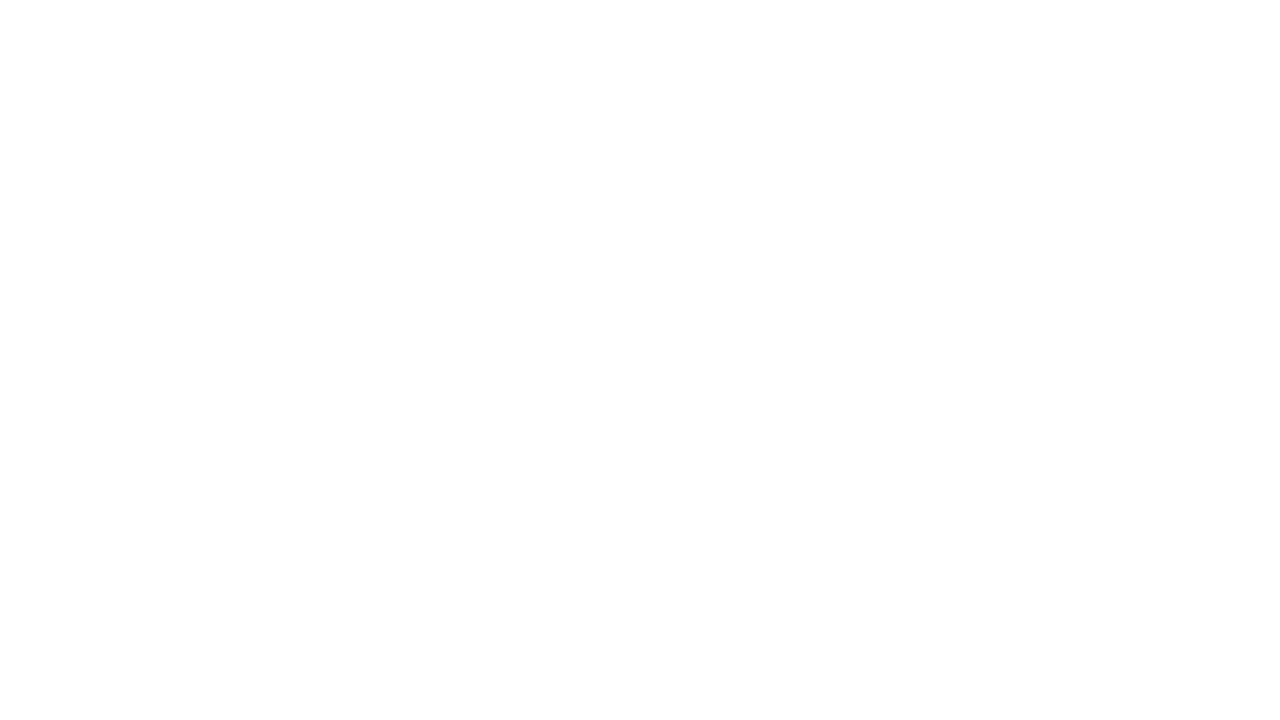

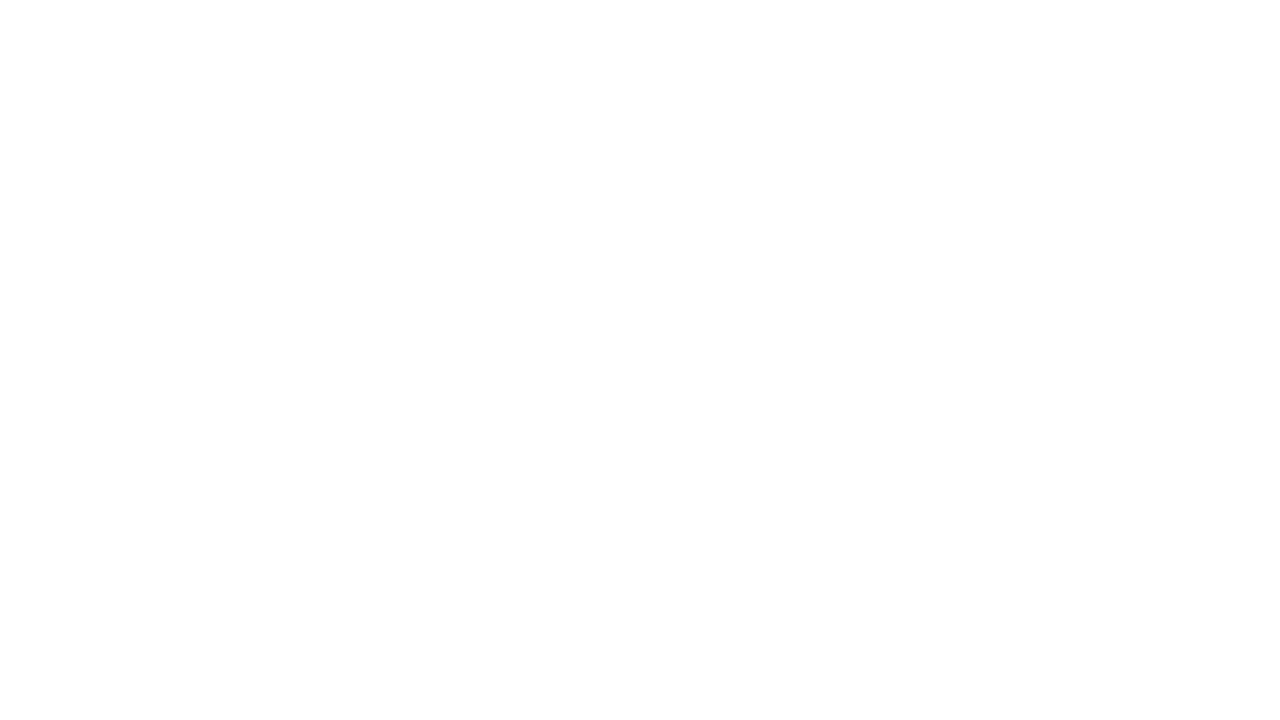